Launches the VJTI college website homepage and verifies it loads successfully by waiting for the page to be ready.

Starting URL: https://www.vjti.ac.in/

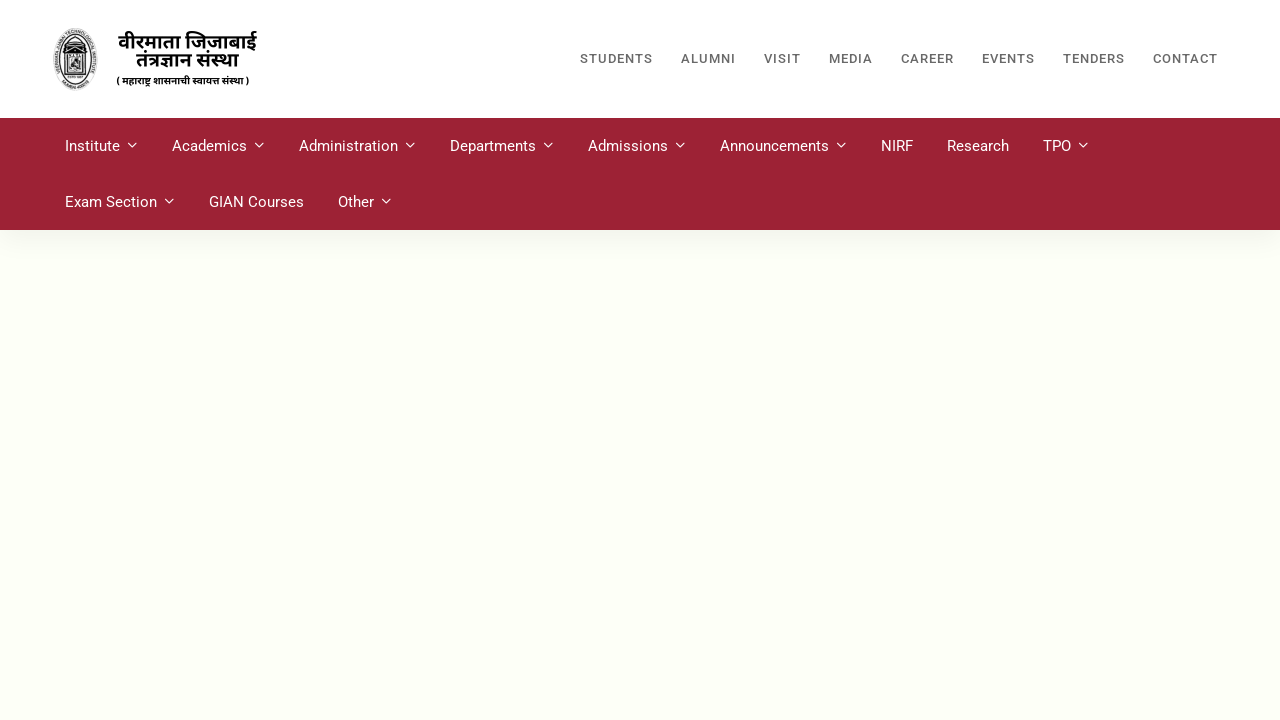

Waited for page to reach domcontentloaded state
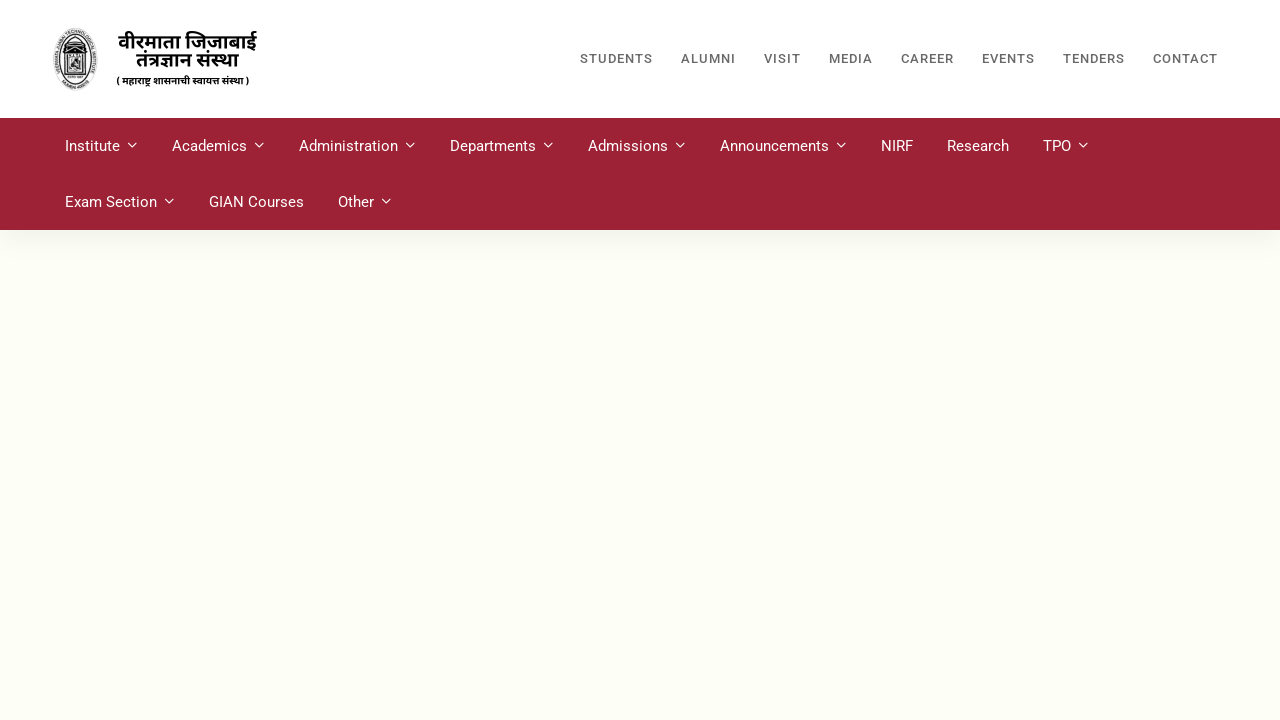

Verified body element is present on VJTI college website homepage
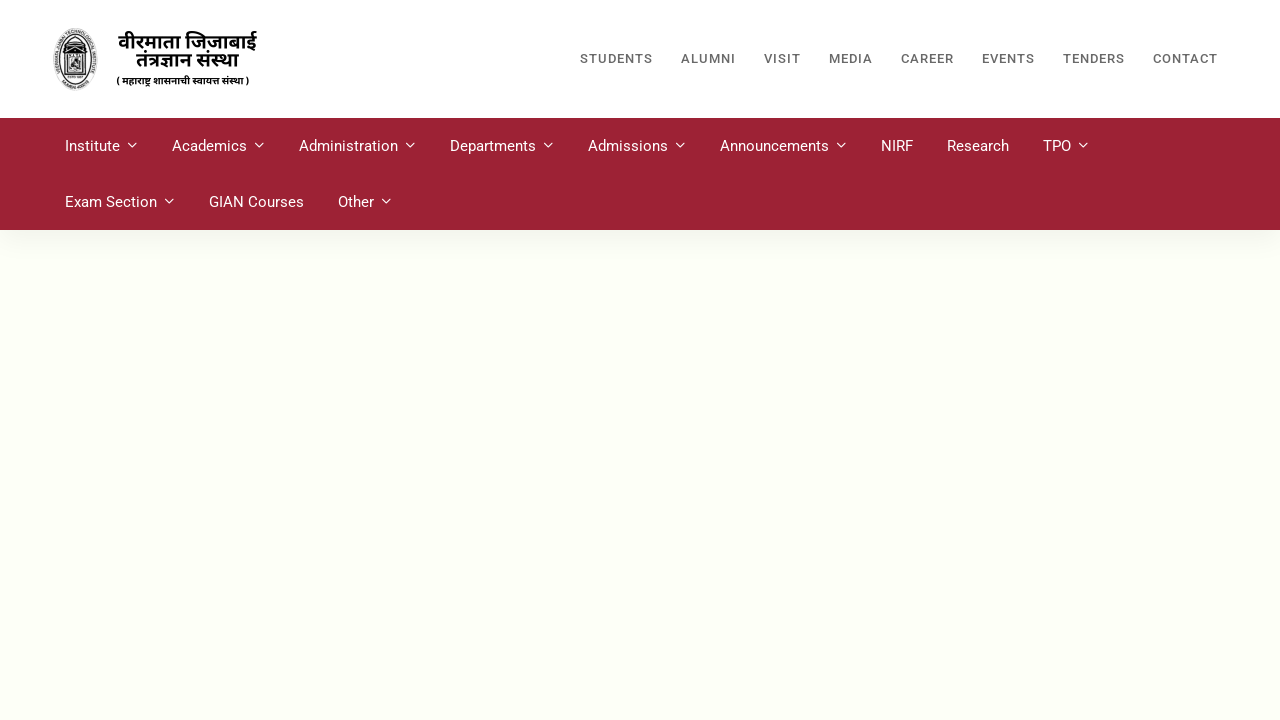

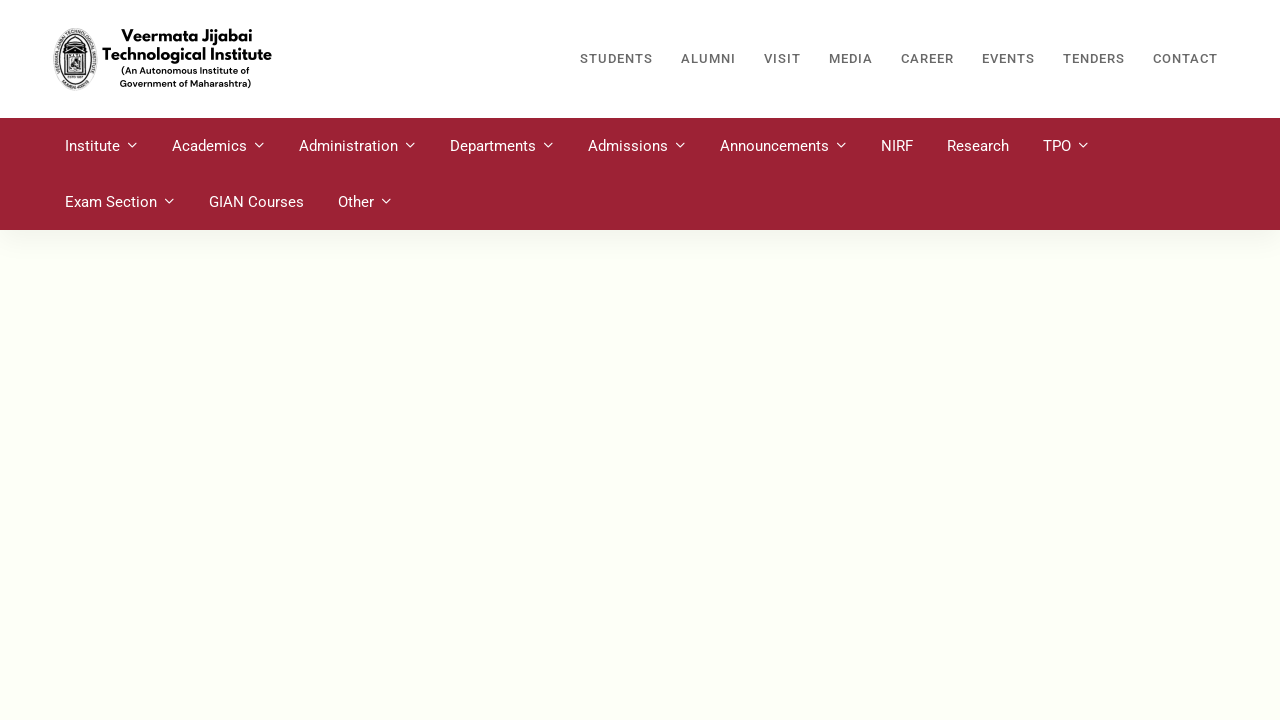